Tests window handling functionality by clicking a link that opens a new window, switching between windows, and verifying content in both windows

Starting URL: https://the-internet.herokuapp.com/windows

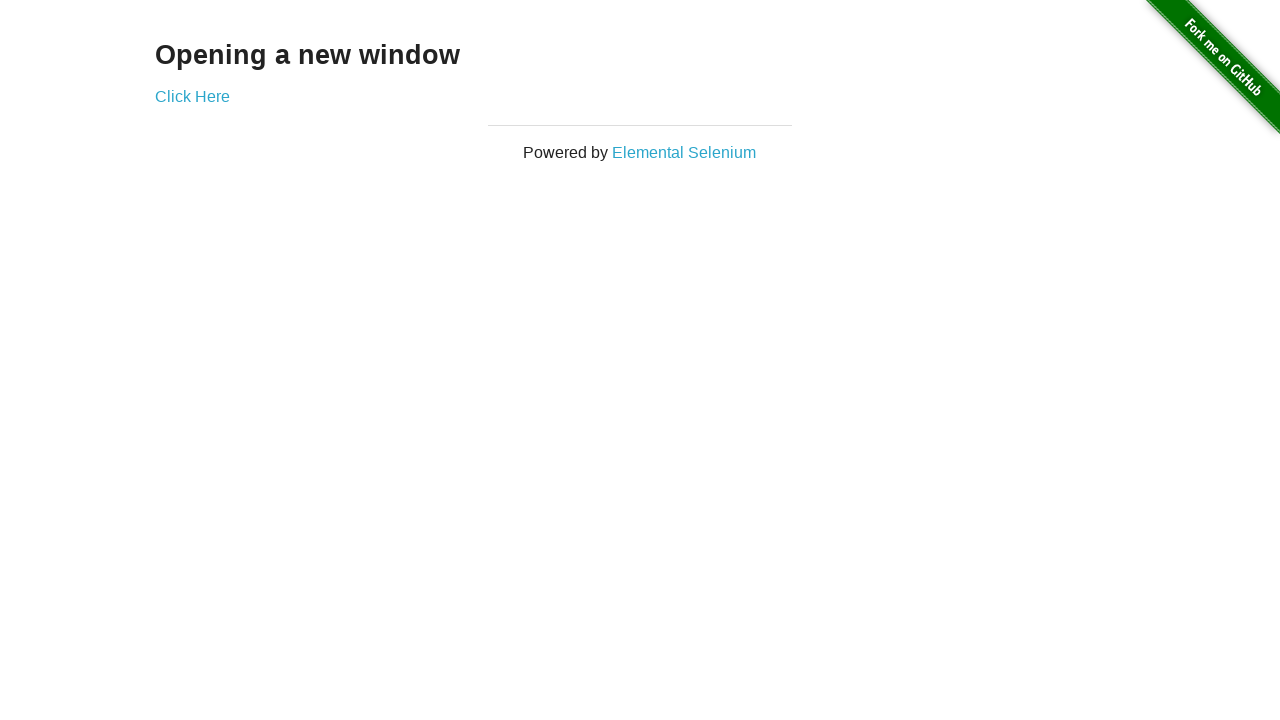

Clicked link that opens new window at (192, 96) on xpath=//a[@target='_blank']
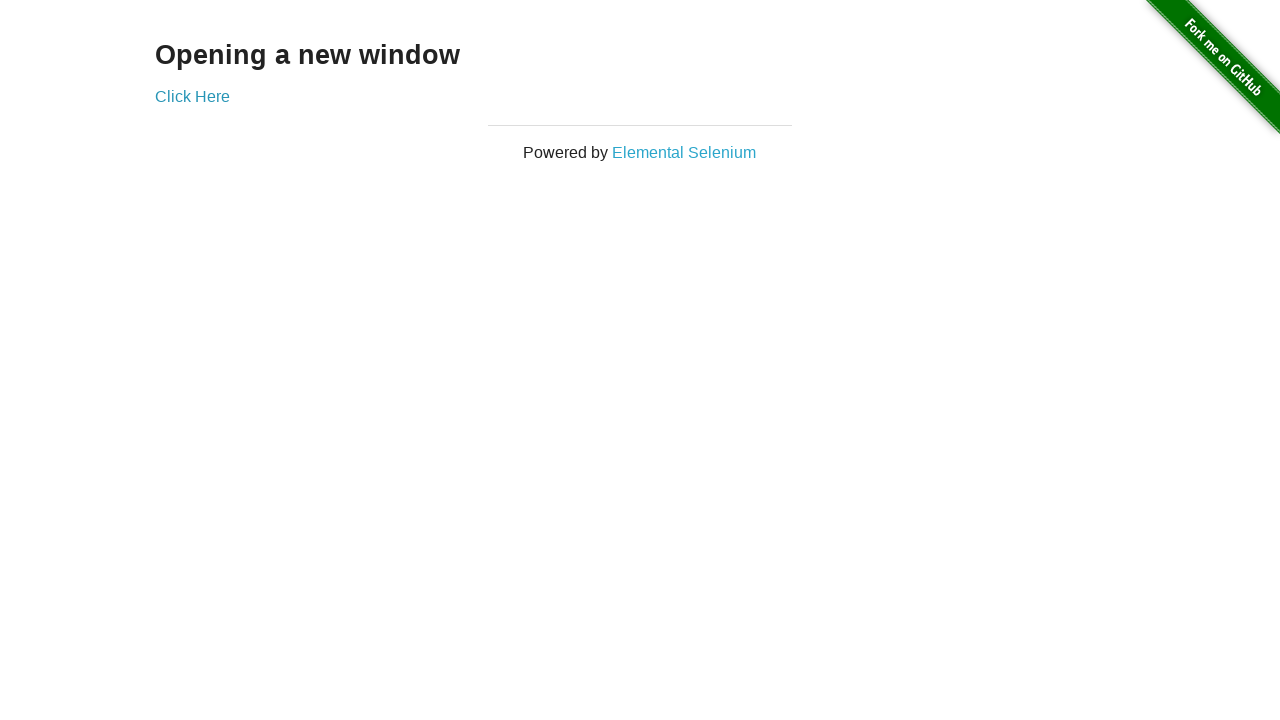

New window opened and captured
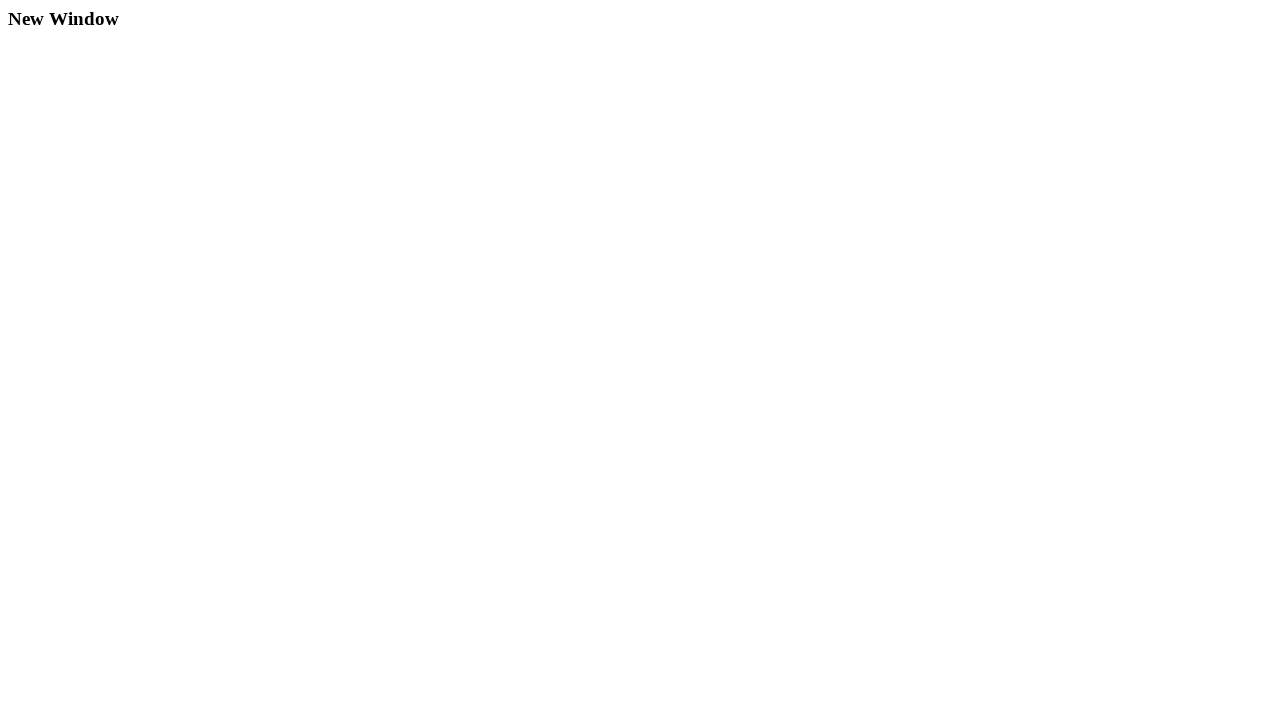

Waited for content to load in new window
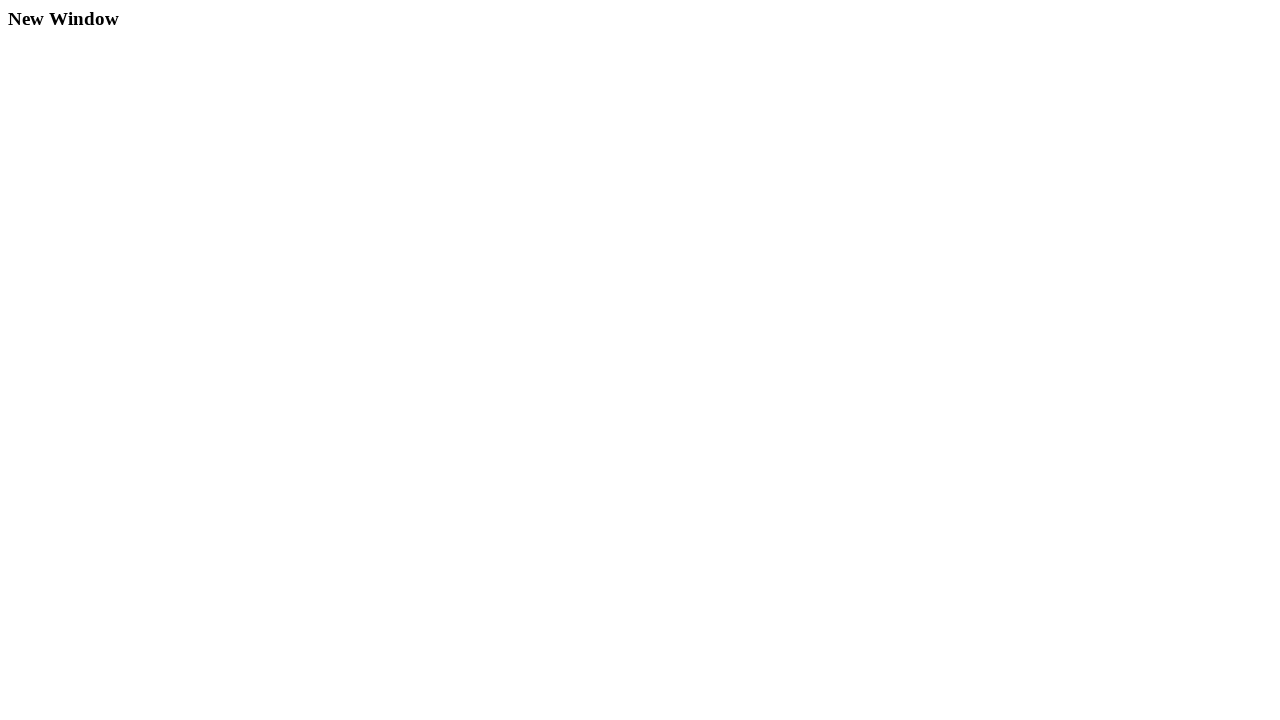

Retrieved text from new window: 'New Window'
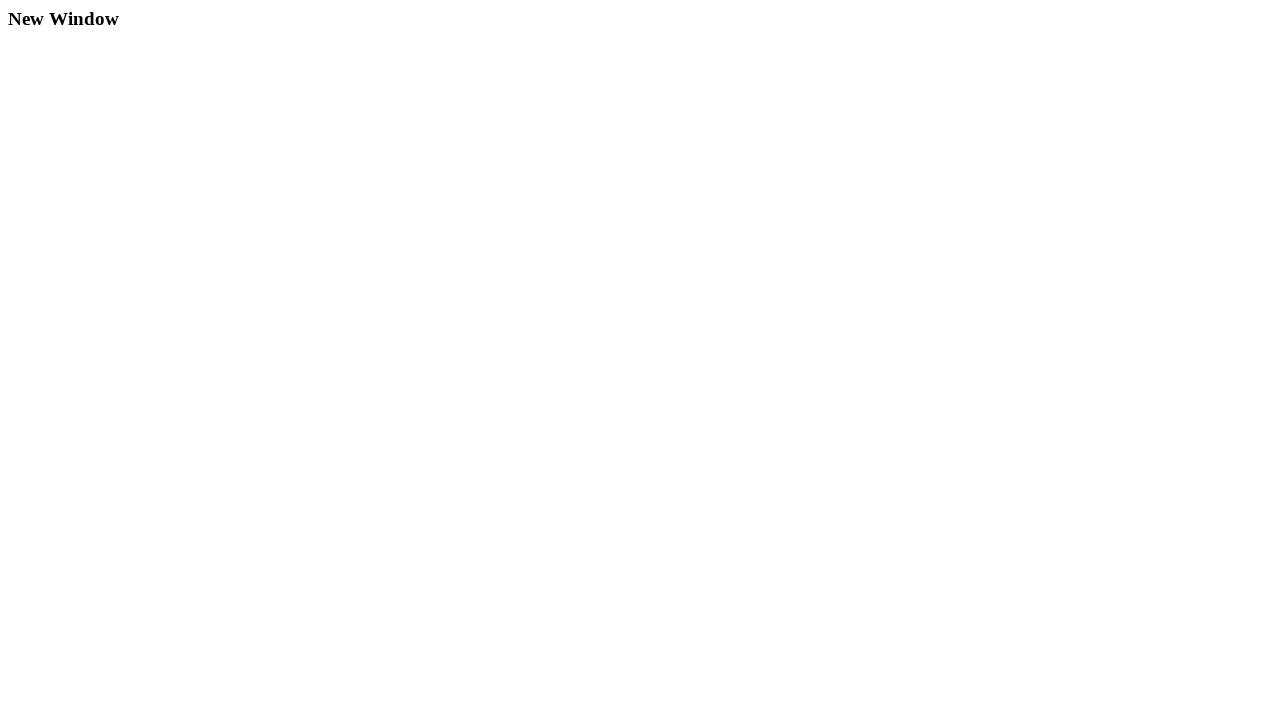

Retrieved text from original window: 'Opening a new window'
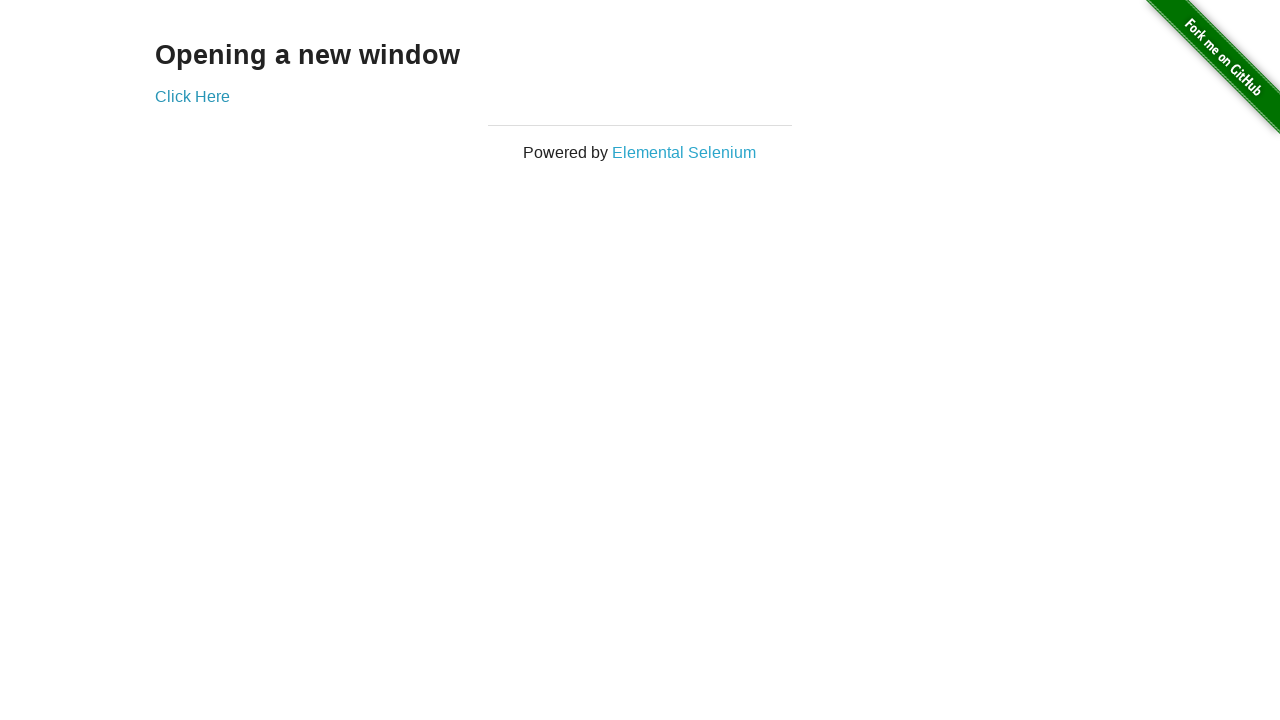

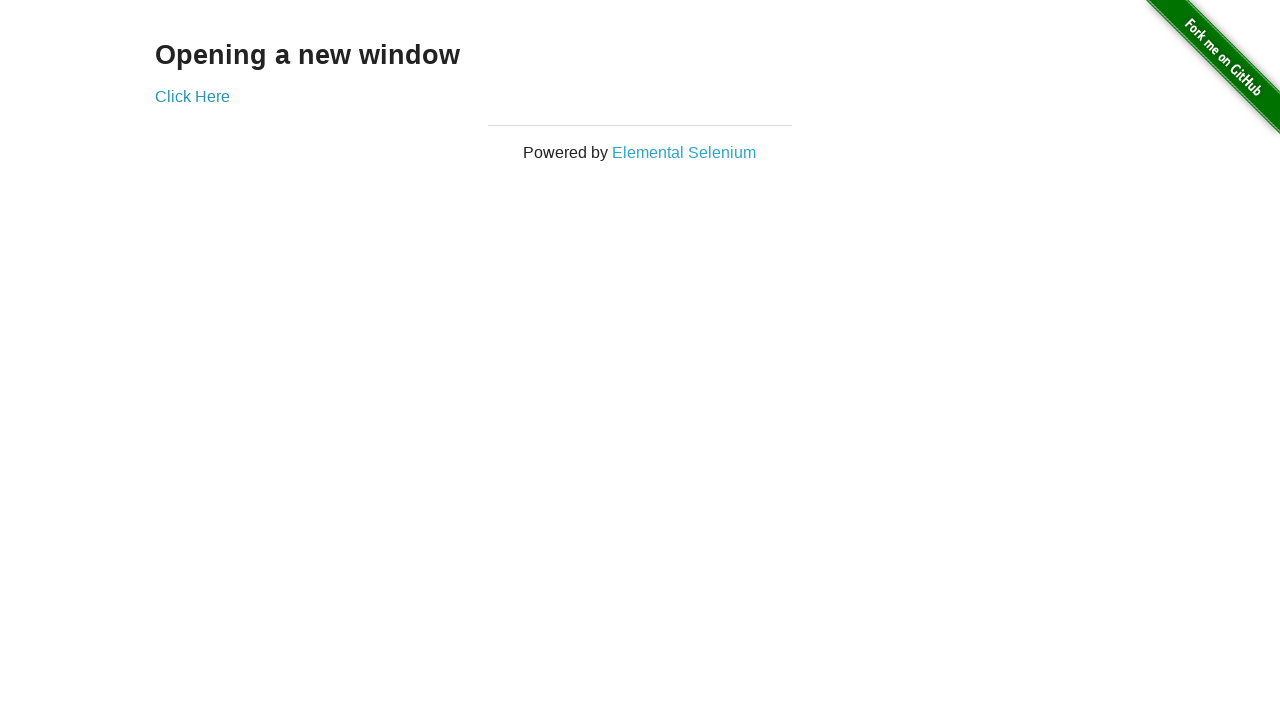